Tests page browsing functionality by clicking through different product categories (Laptops, Monitors) on the demoblaze e-commerce site

Starting URL: https://www.demoblaze.com/index.html

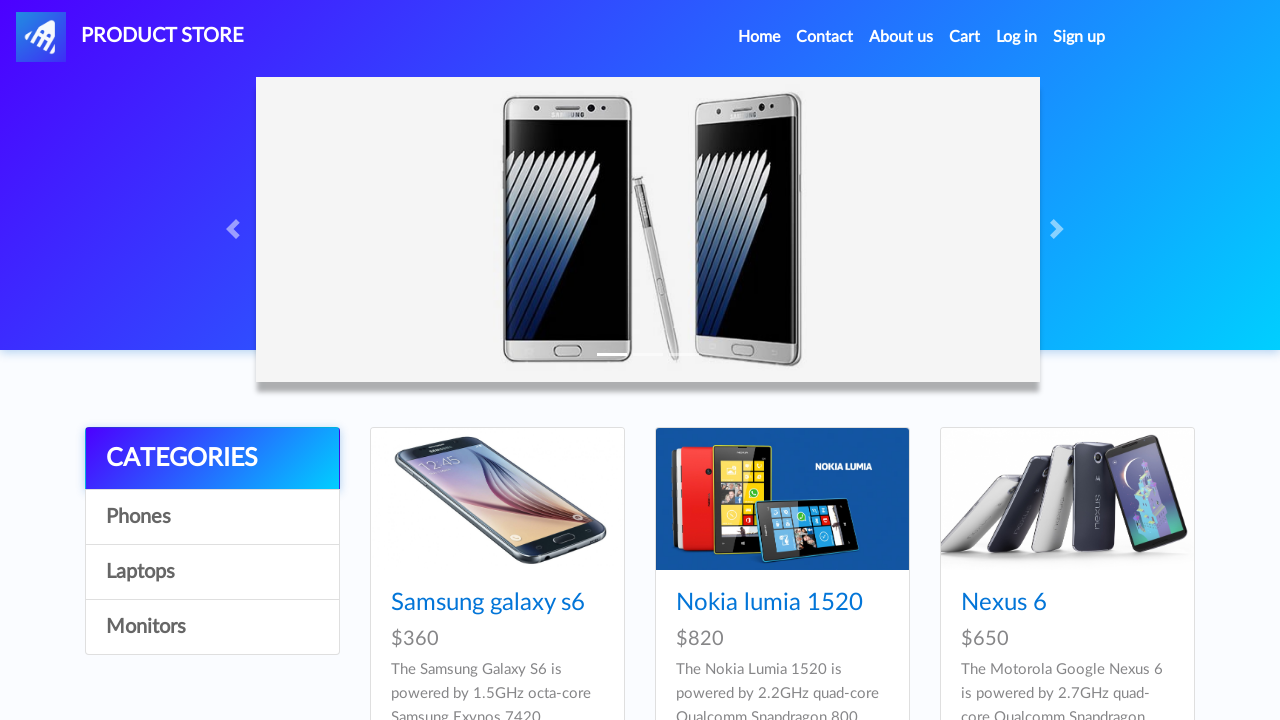

Clicked on Laptops category at (212, 572) on a:has-text('Laptops')
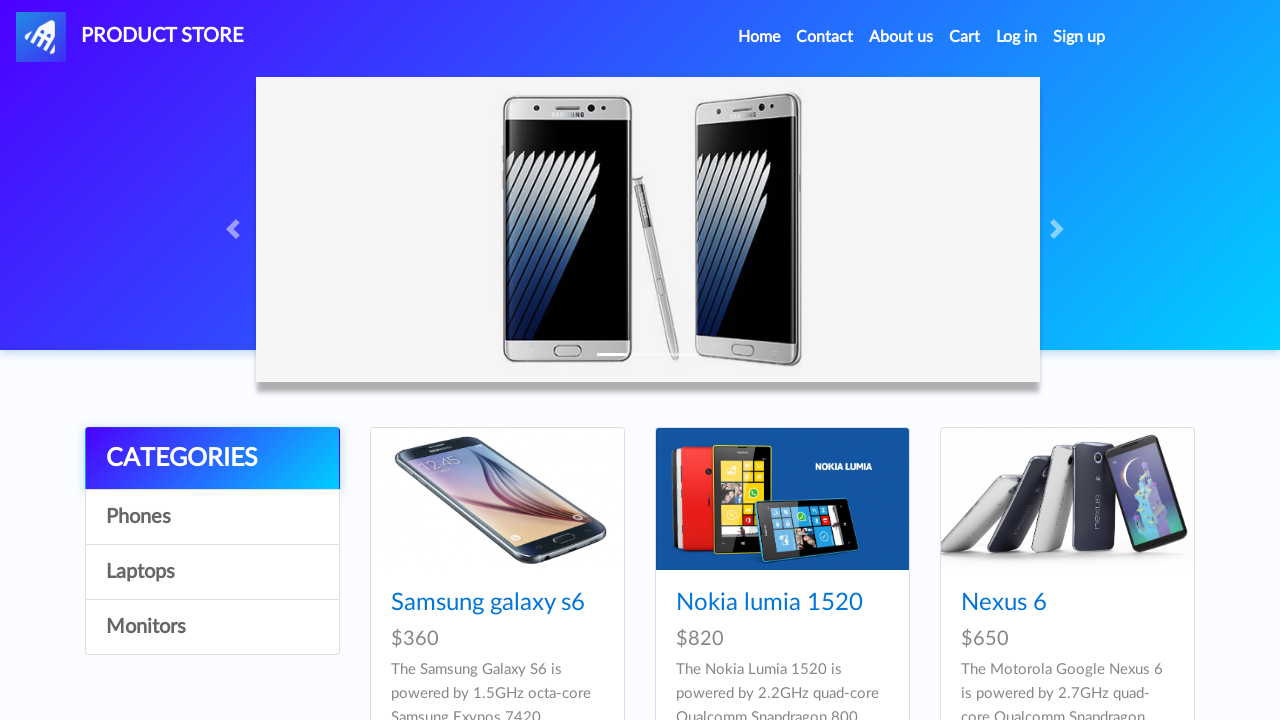

Waited 2 seconds for Laptops products to load
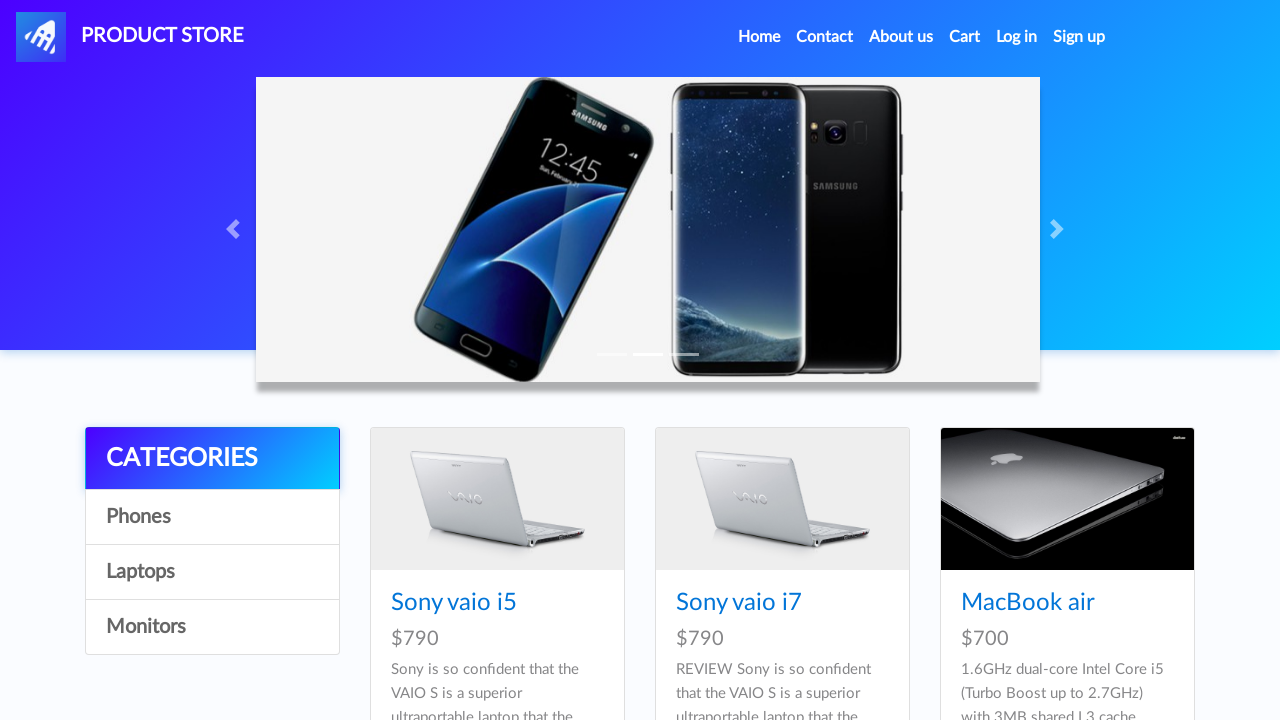

Clicked on Monitors category at (212, 627) on a:has-text('Monitors')
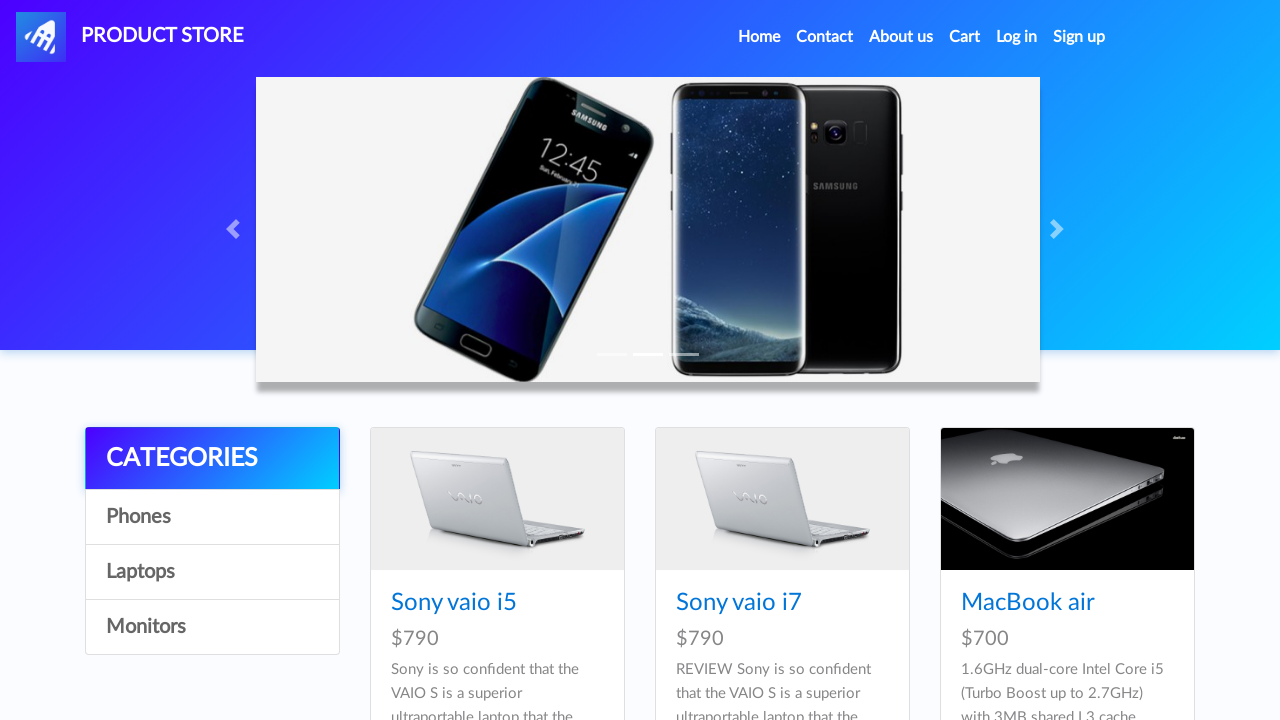

Waited 2 seconds for Monitors products to load
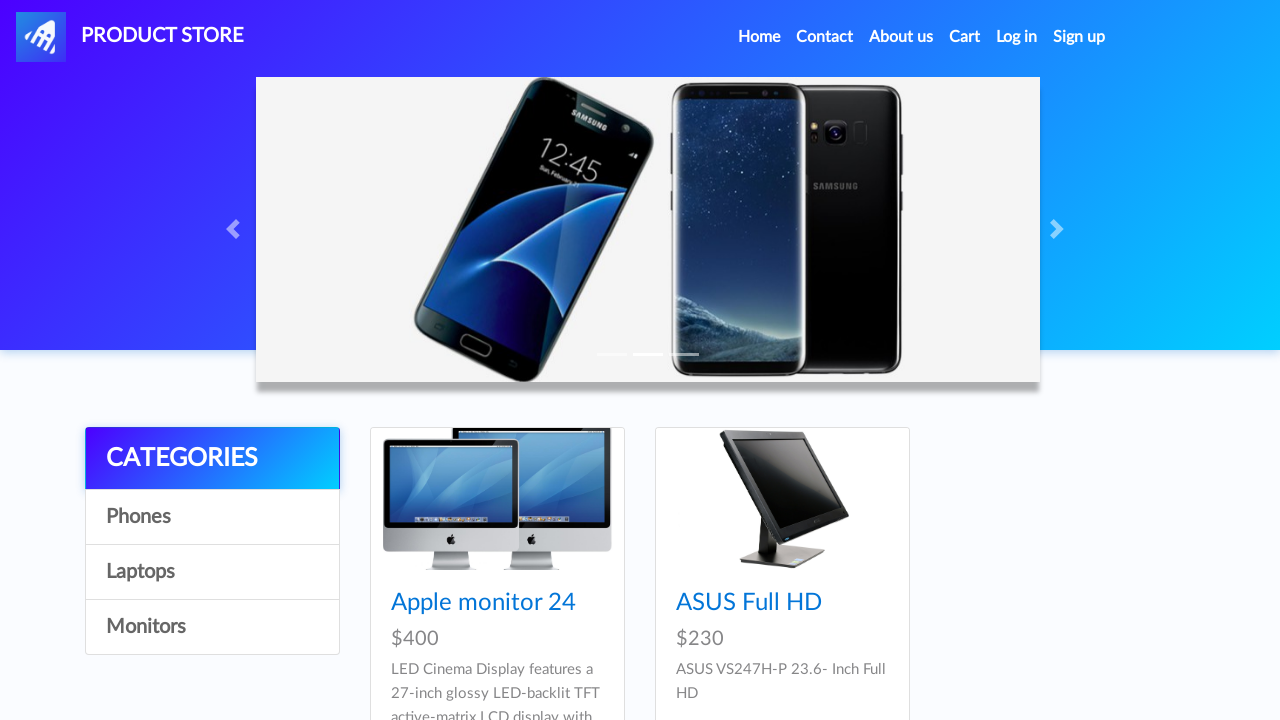

Clicked on Laptops category again at (212, 572) on a:has-text('Laptops')
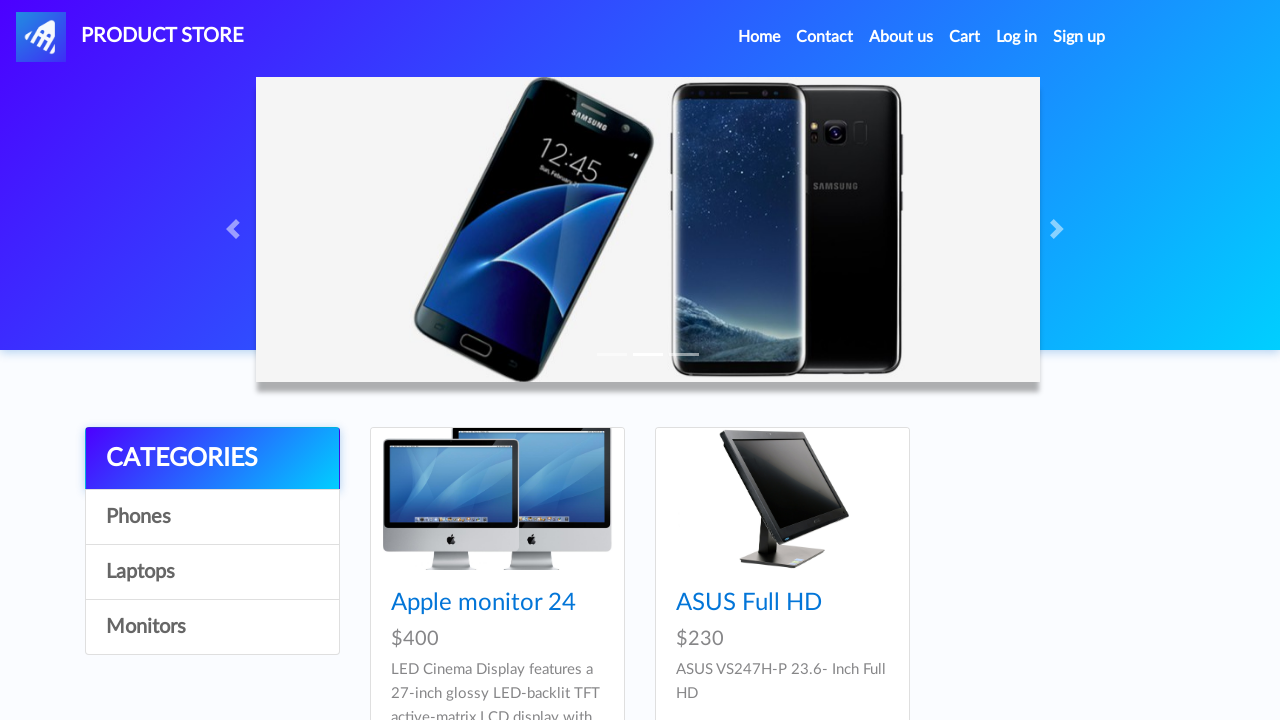

Waited for Laptops product cards to load
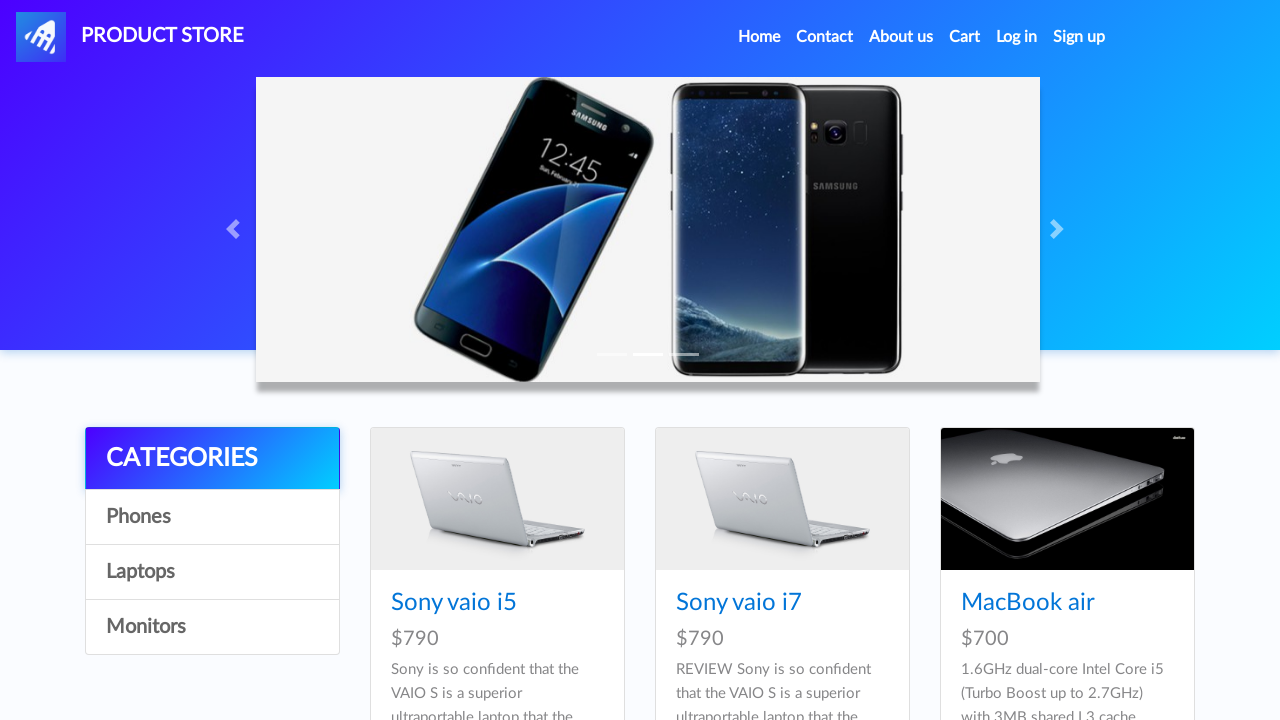

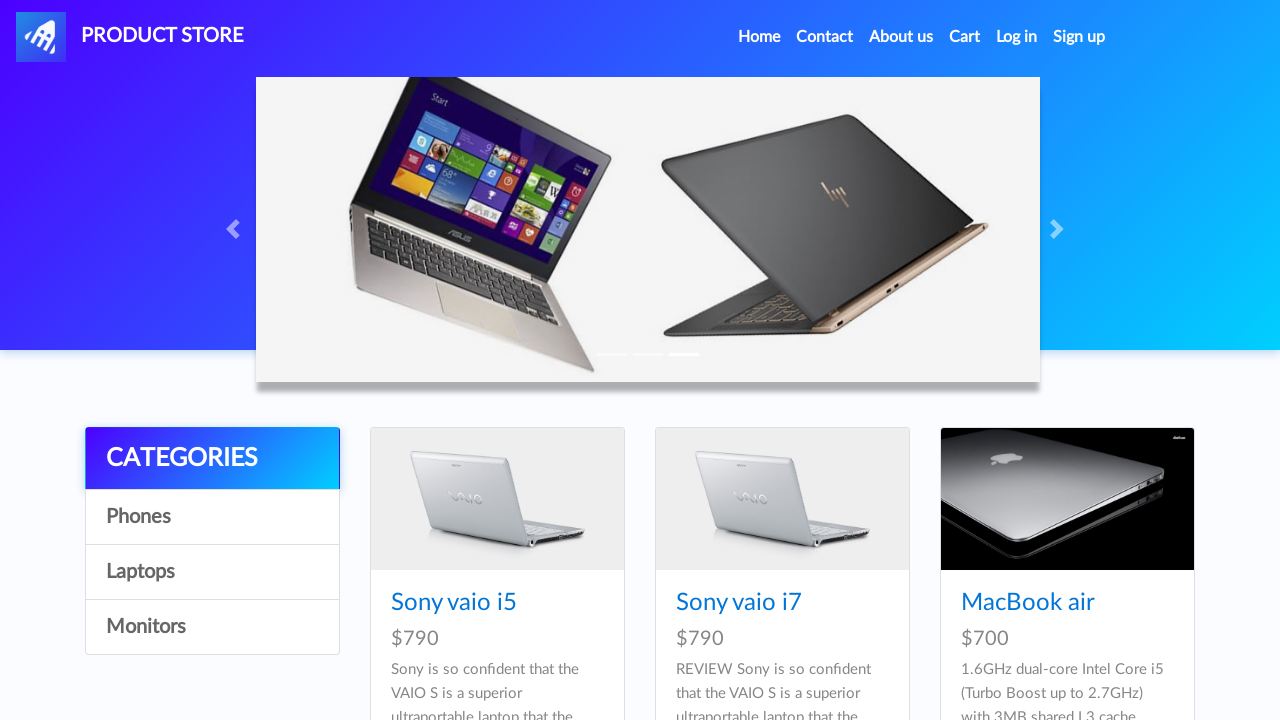